Tests the checkbox toggle functionality by clicking a button that hides/shows a checkbox element and verifying its display state changes.

Starting URL: https://training-support.net/webelements/dynamic-controls

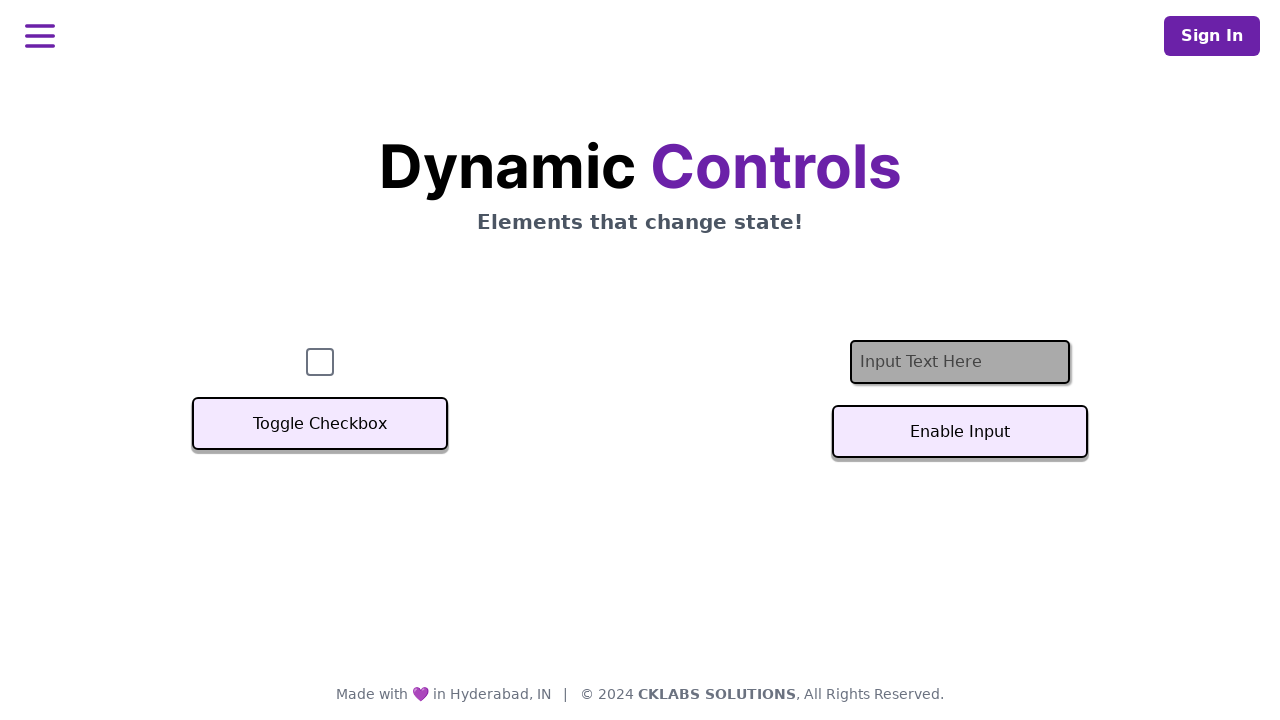

Checkbox element is visible on page load
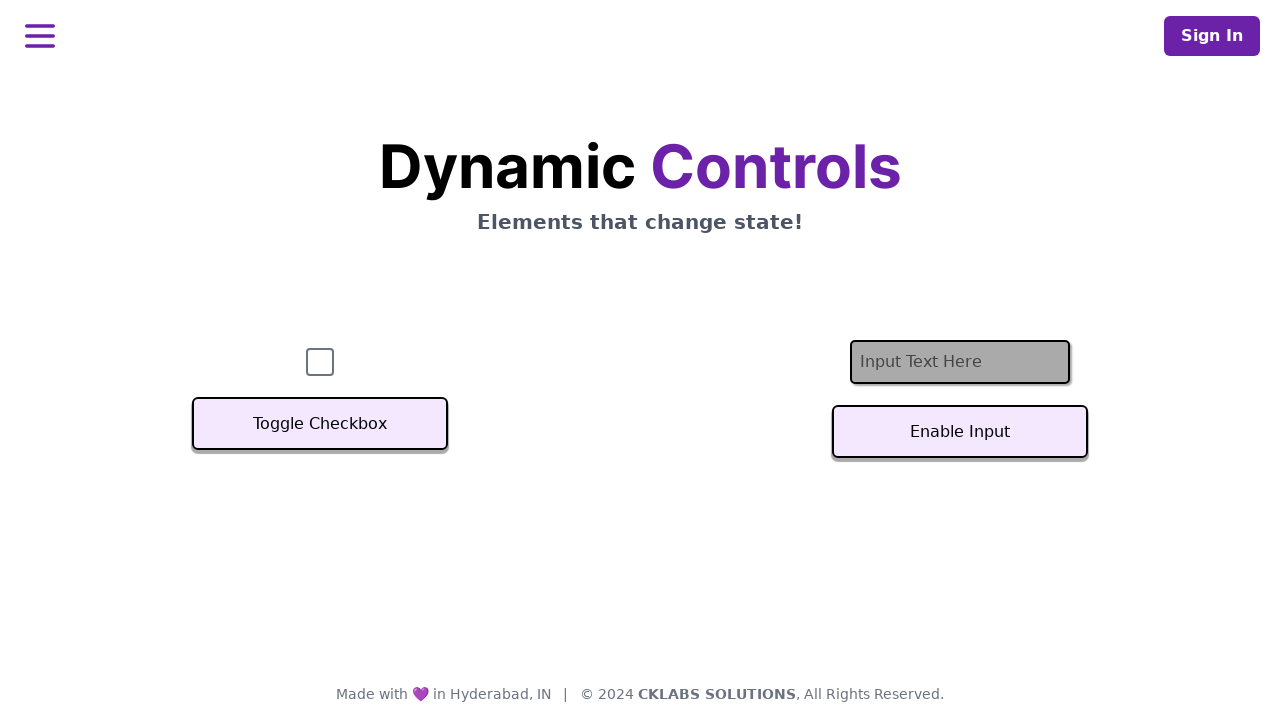

Clicked the 'Toggle Checkbox' button at (320, 424) on xpath=//button[text()='Toggle Checkbox']
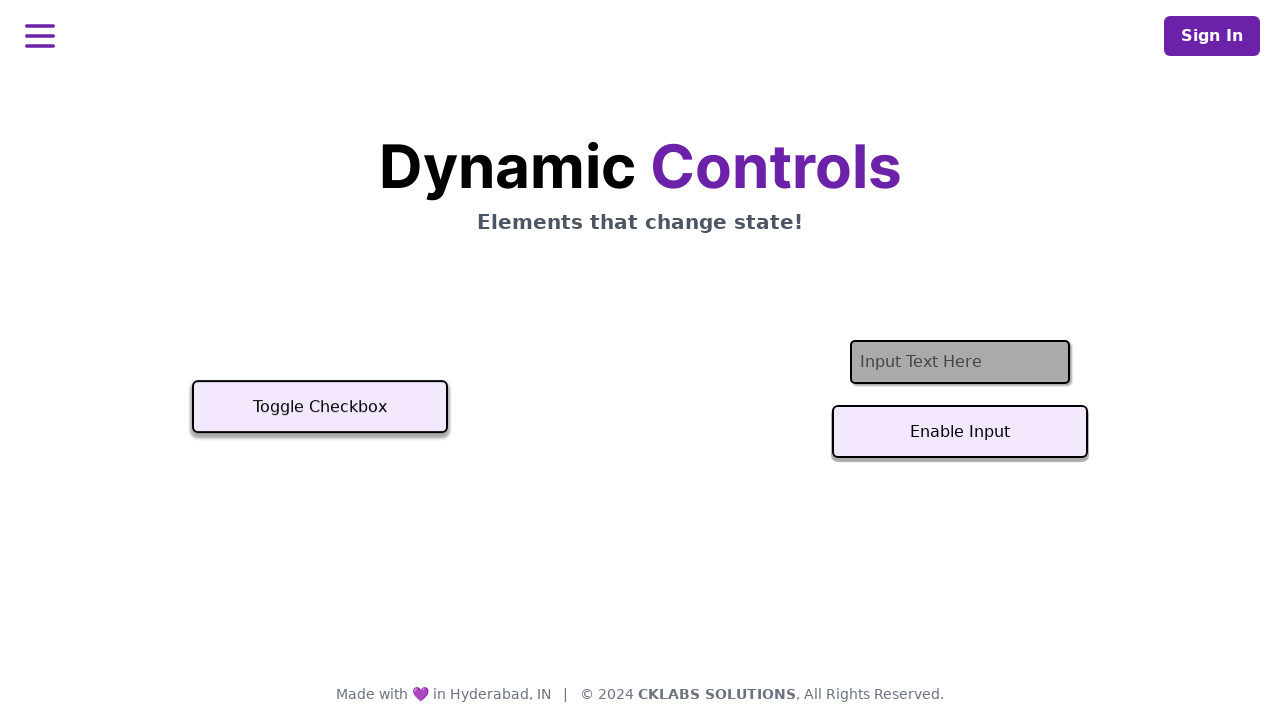

Checkbox element is now hidden after toggle
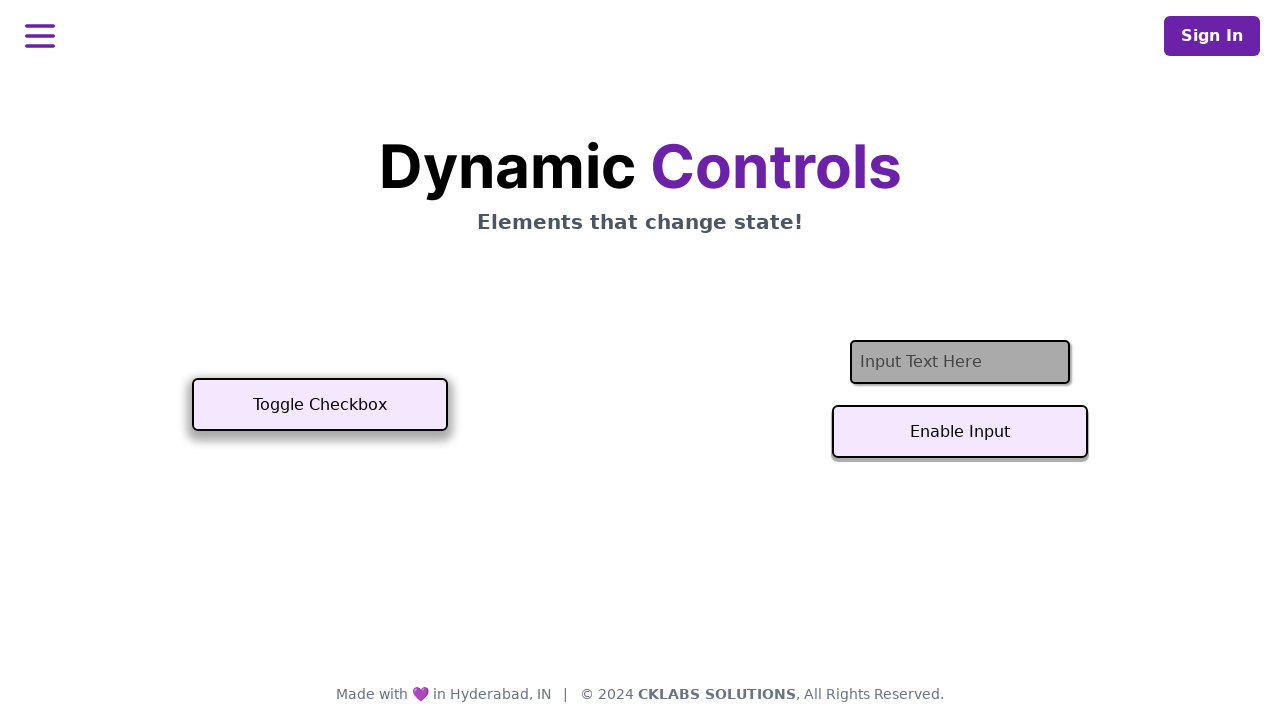

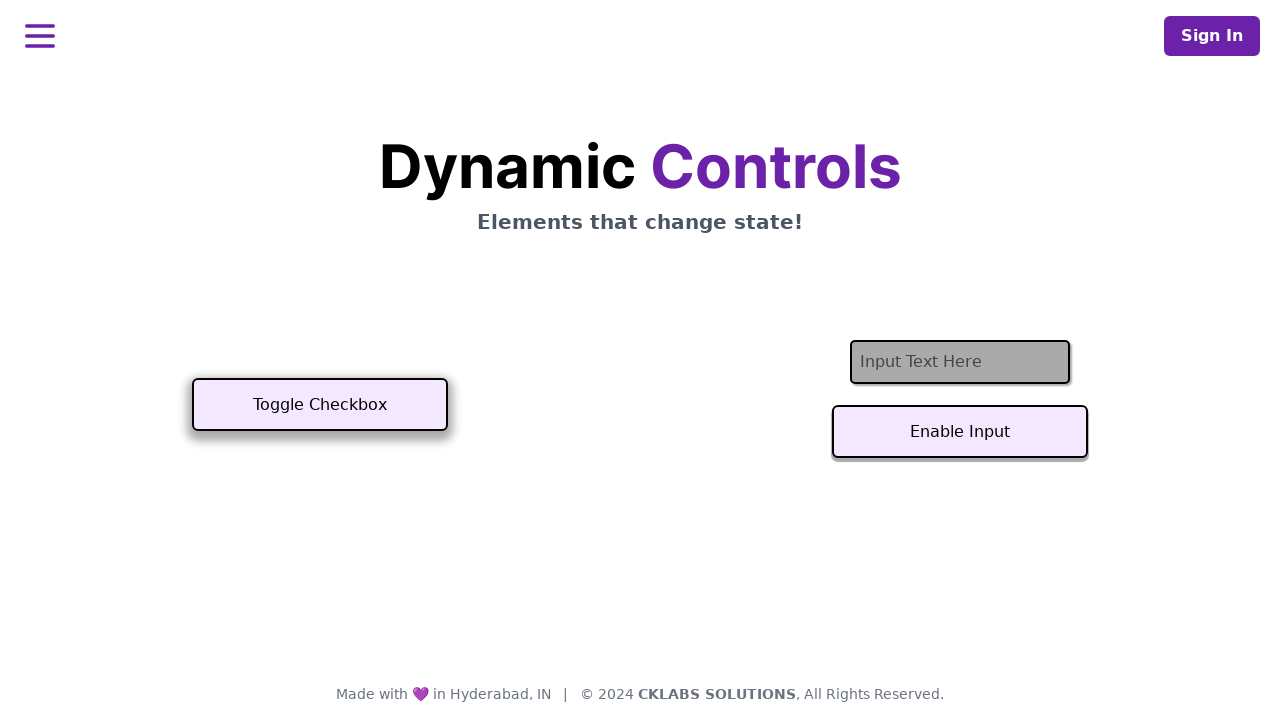